Tests the braille translation functionality by clicking dots to form braille cells, adding each cell, and translating the braille to text

Starting URL: https://abcbraille.com/braille

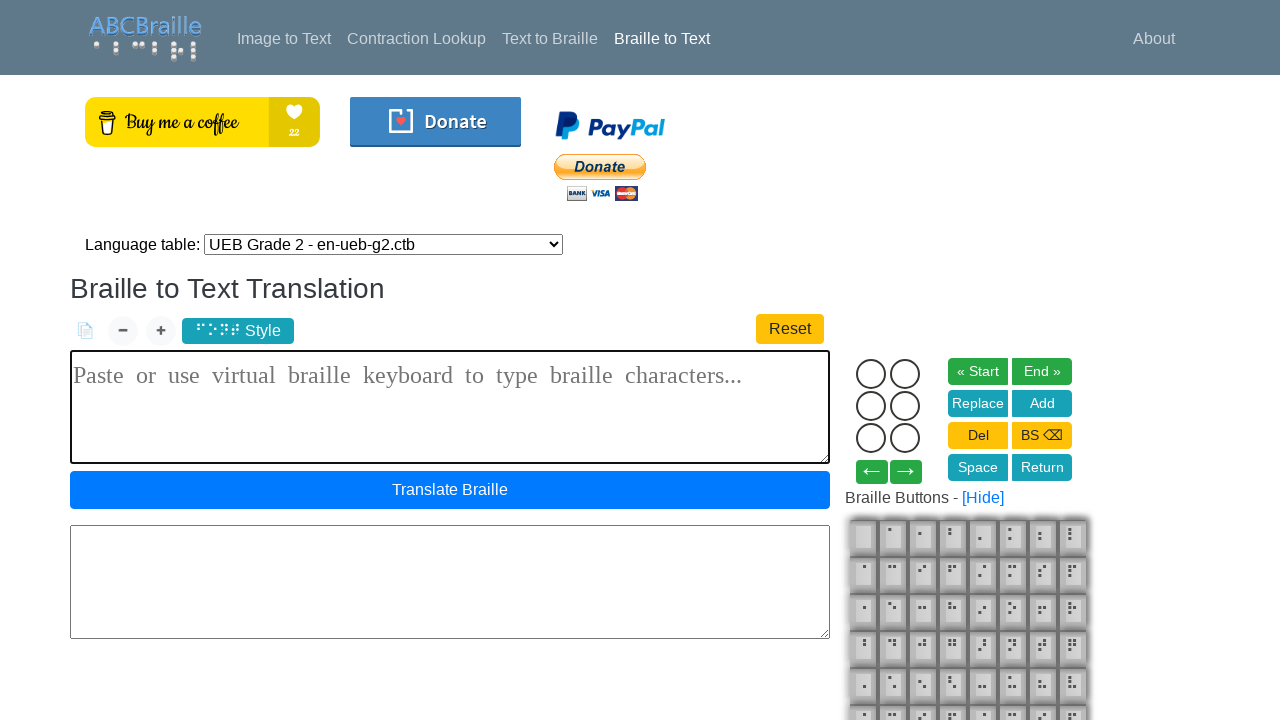

Waited for braille cell dots to load on page
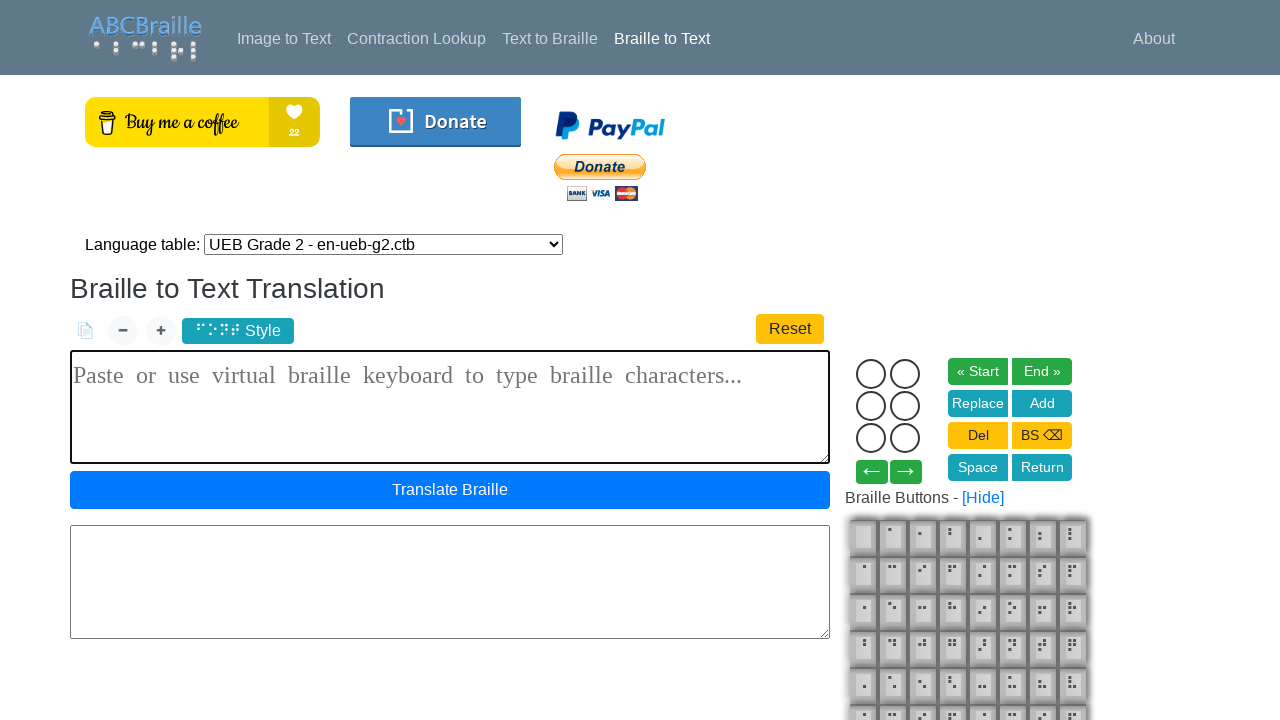

Clicked dot 1 in braille cell at (871, 374) on label.cell-dot[for="dot11"]
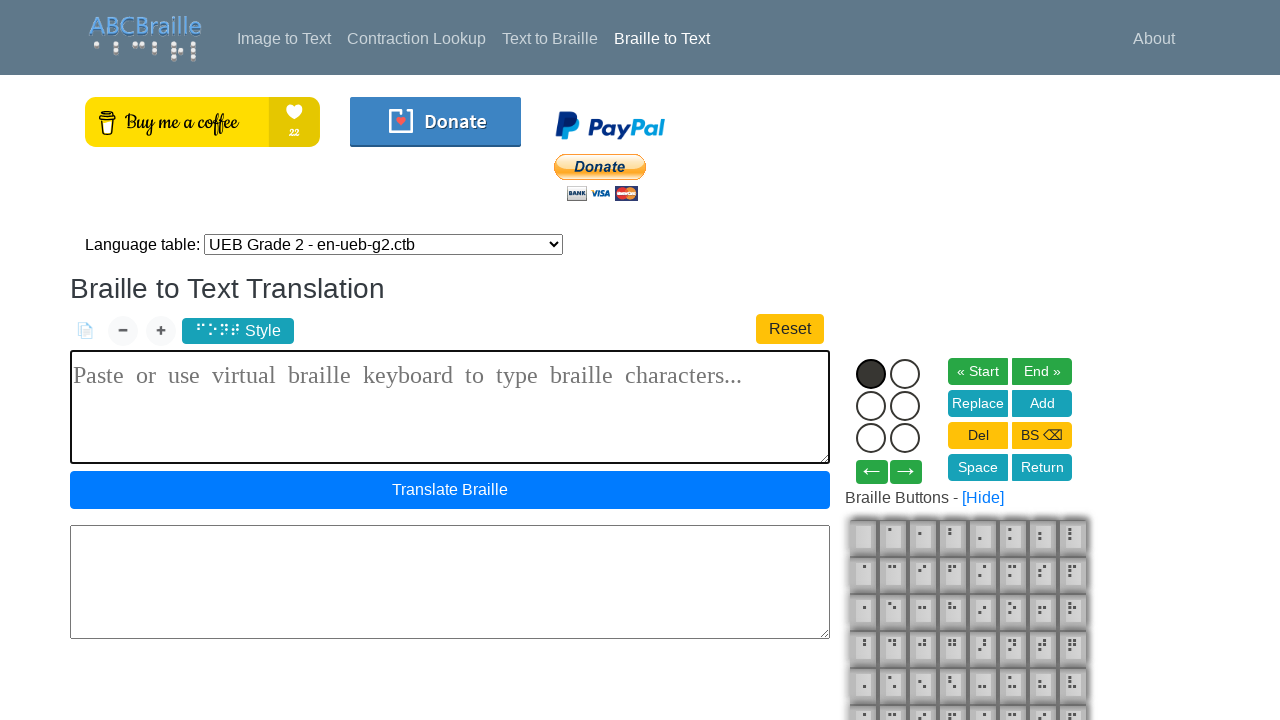

Clicked dot 2 in braille cell at (871, 406) on label.cell-dot[for="dot12"]
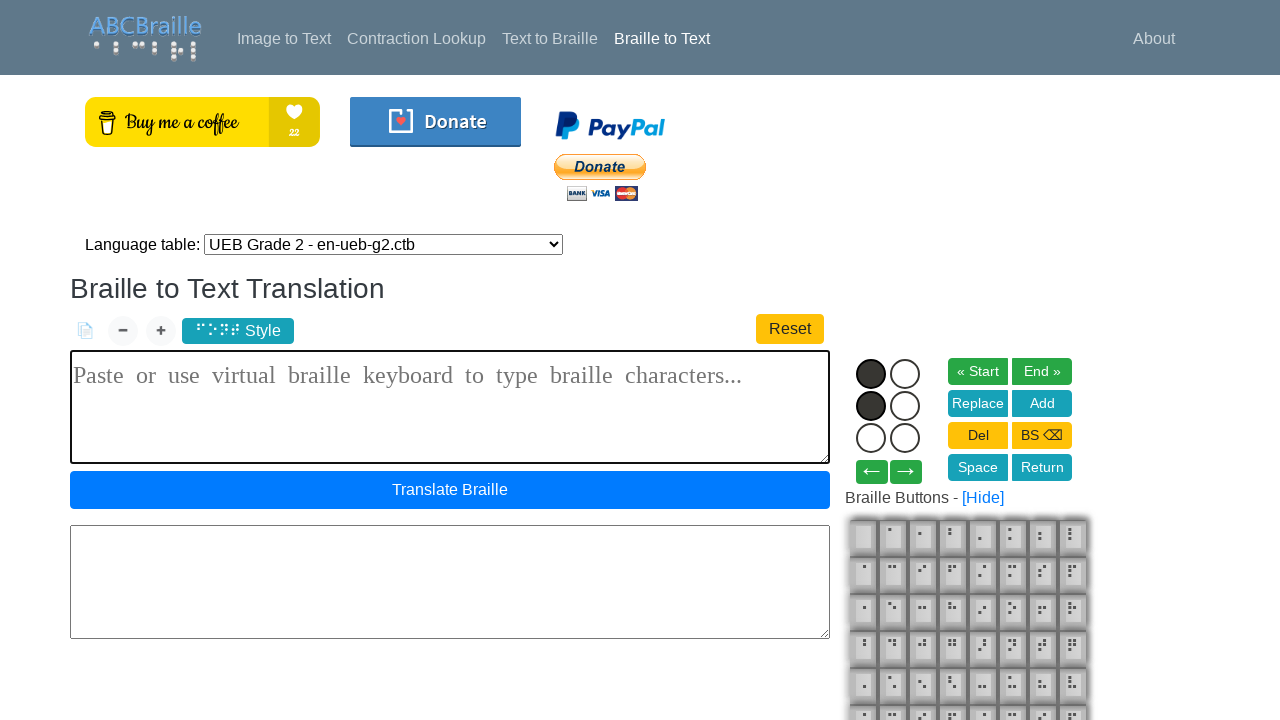

Clicked dot 3 in braille cell at (871, 438) on label.cell-dot[for="dot13"]
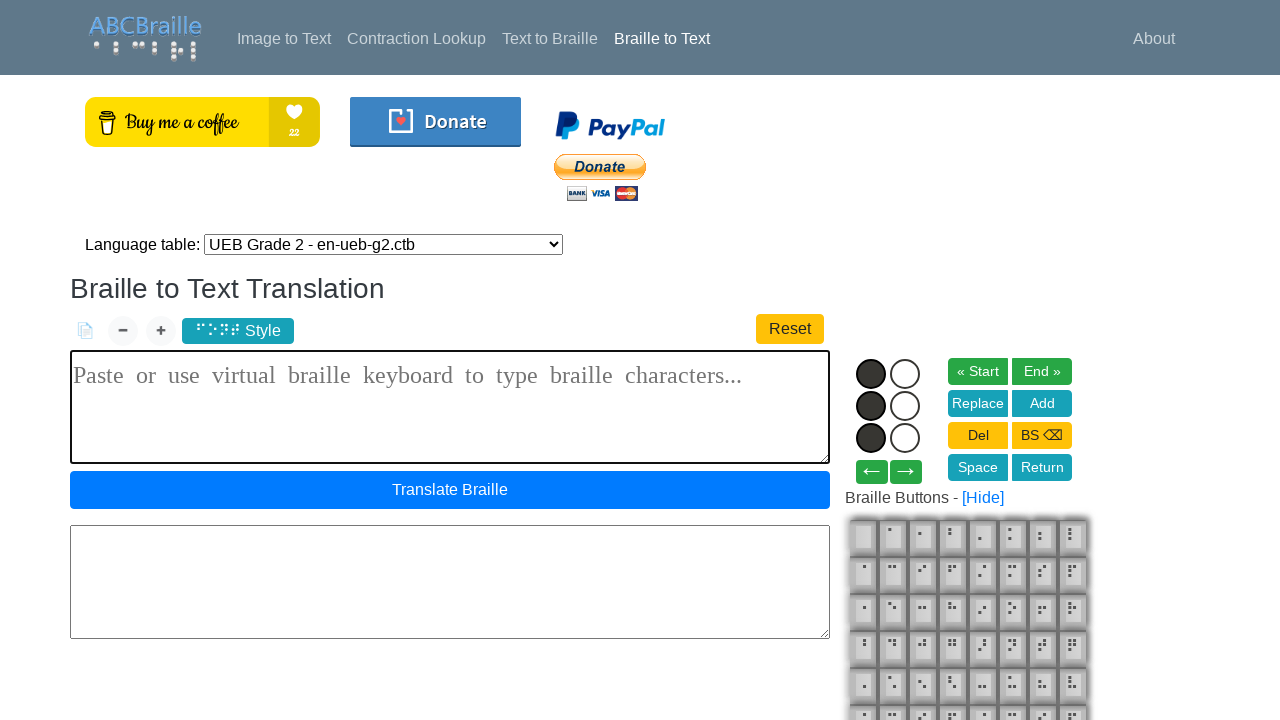

Clicked dot 5 in braille cell at (905, 406) on label.cell-dot[for="dot15"]
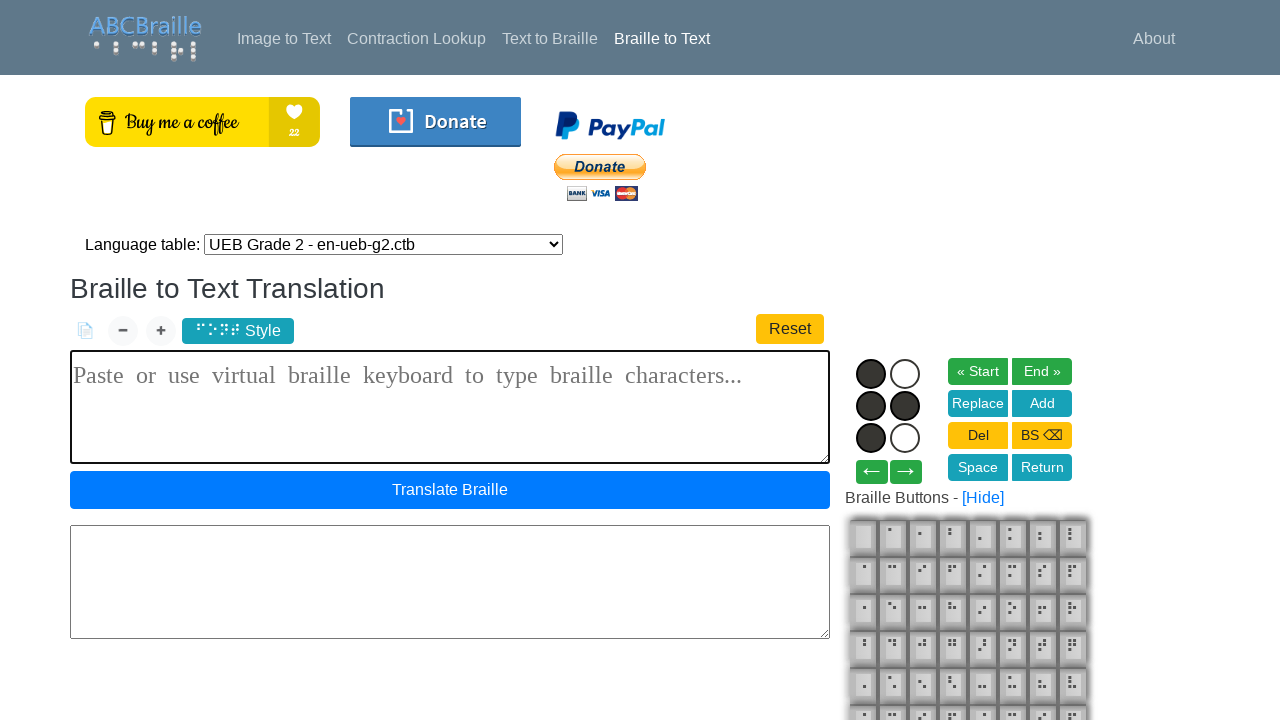

Added braille cell 1 with dots [1, 2, 3, 5] at (1042, 403) on #btn_add
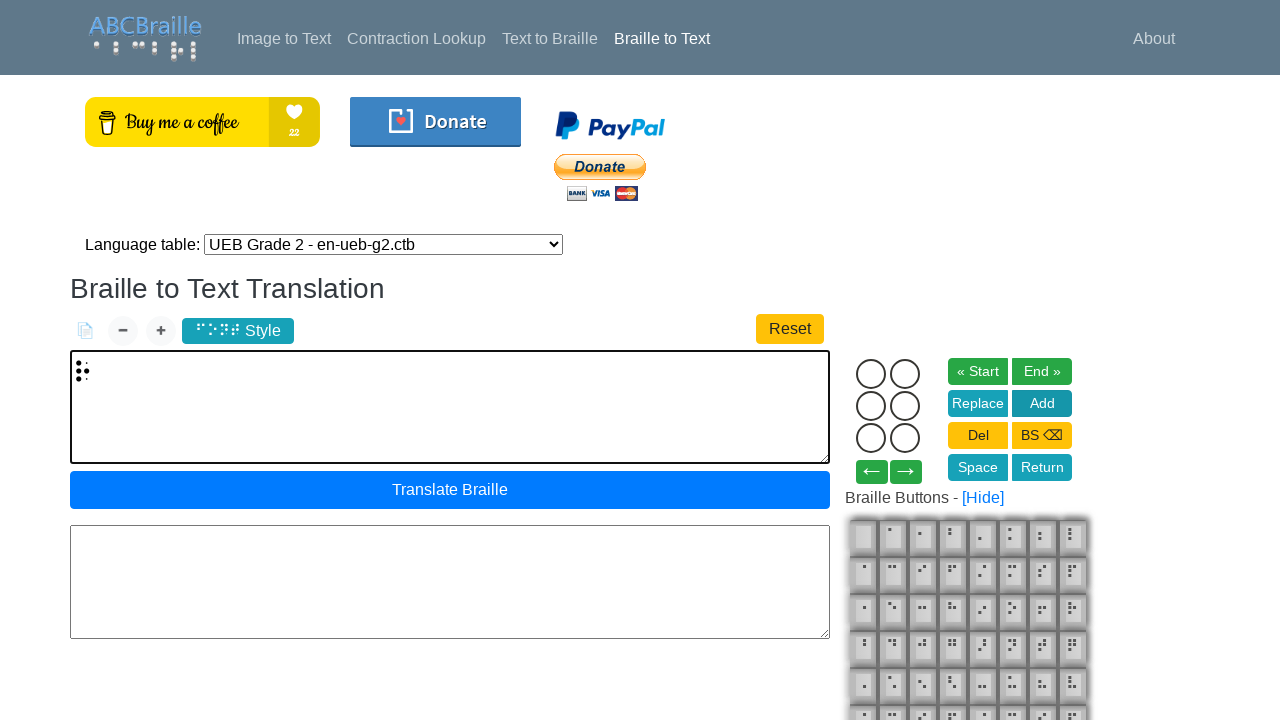

Clicked dot 1 in braille cell at (871, 374) on label.cell-dot[for="dot11"]
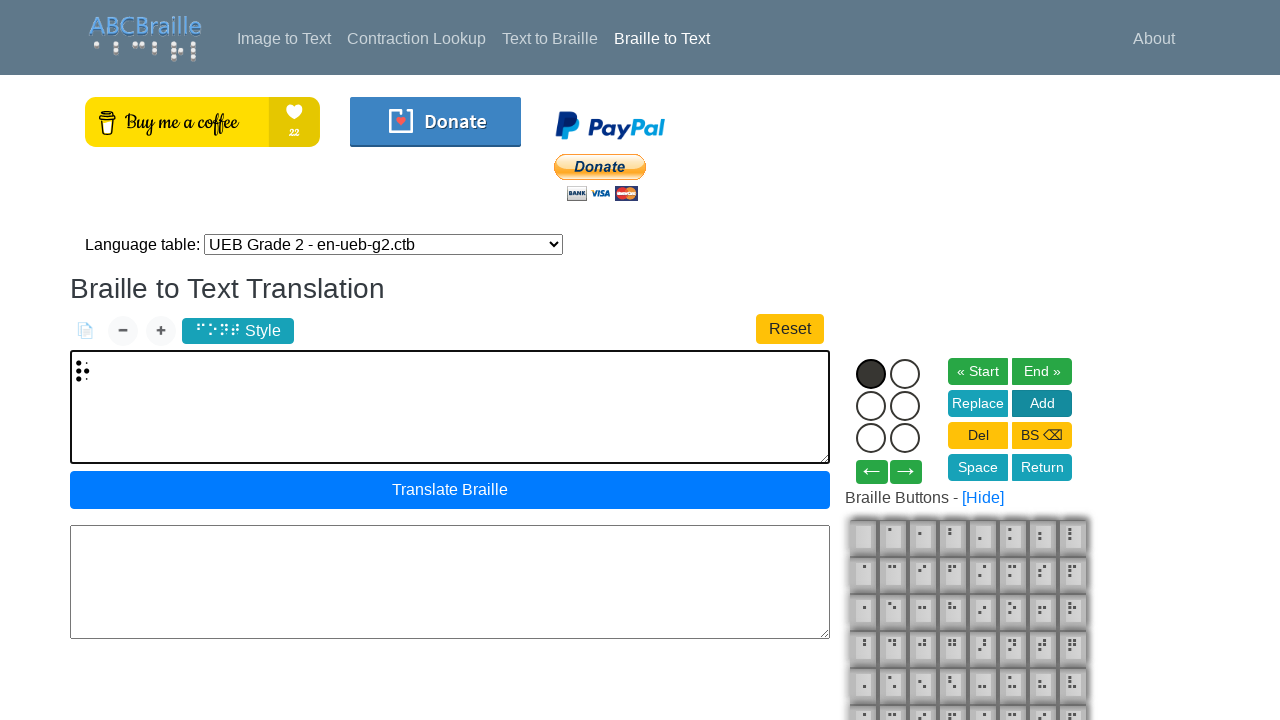

Clicked dot 5 in braille cell at (905, 406) on label.cell-dot[for="dot15"]
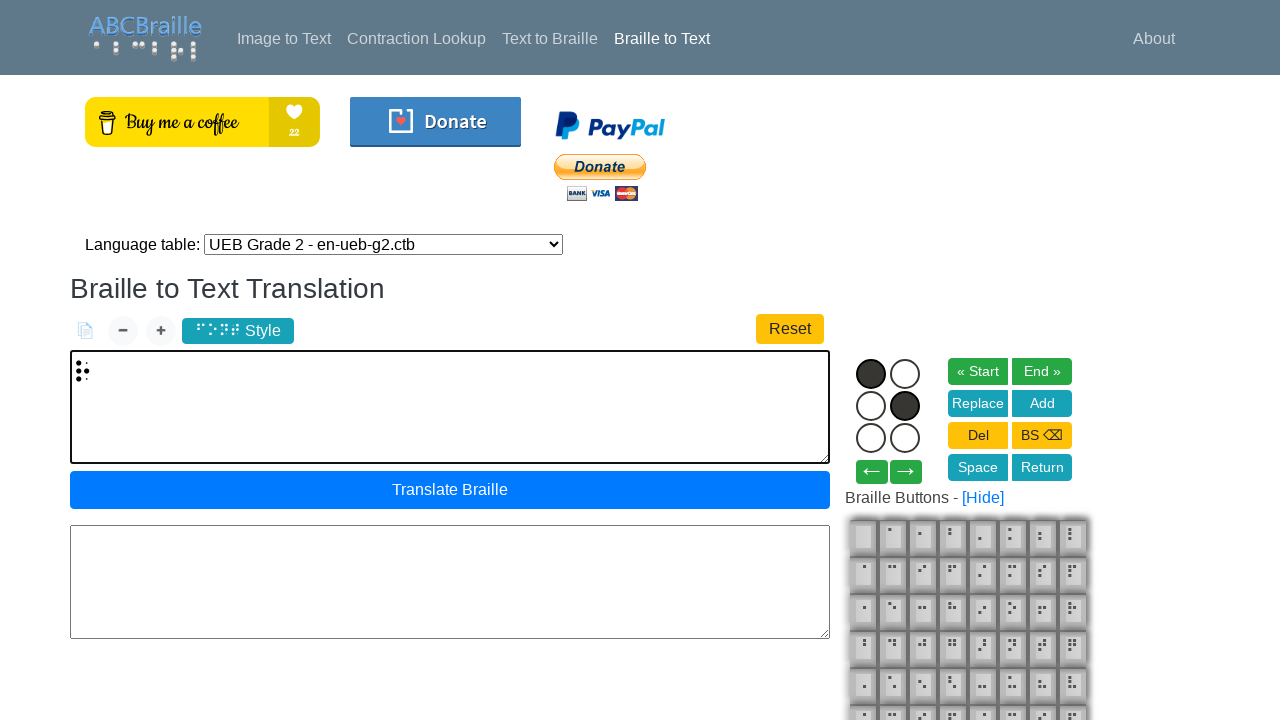

Added braille cell 2 with dots [1, 5] at (1042, 403) on #btn_add
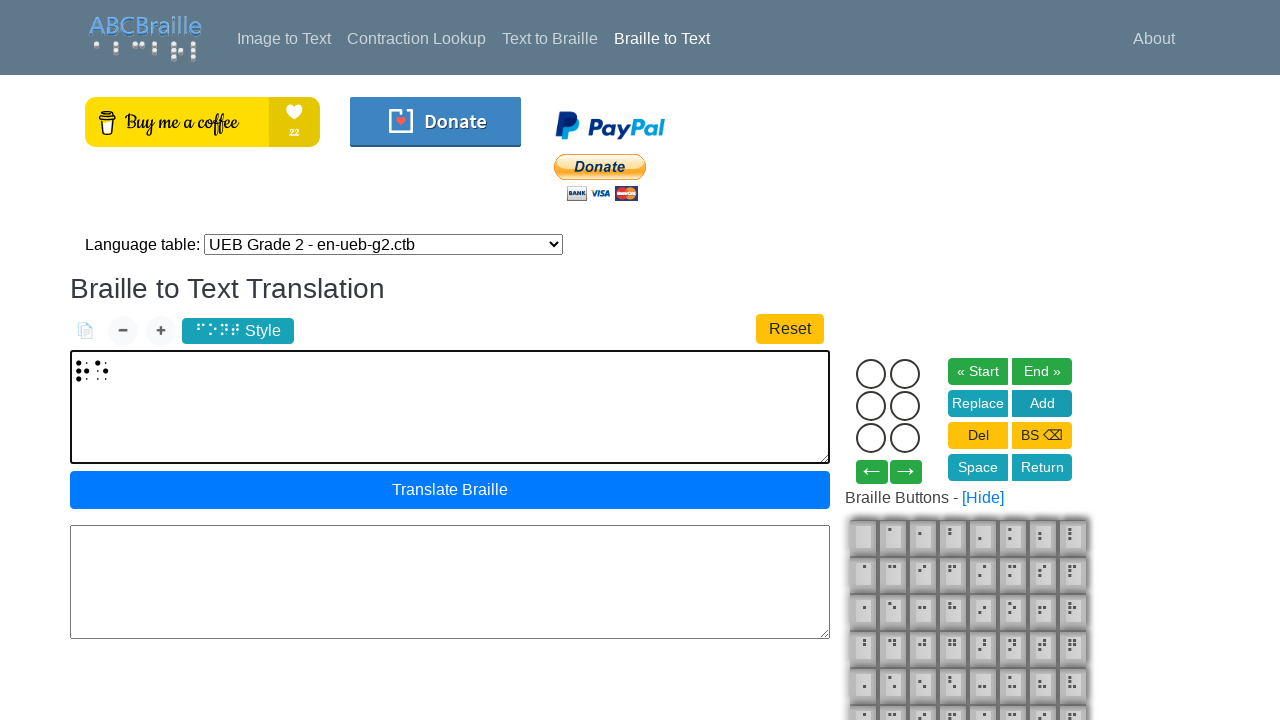

Clicked dot 1 in braille cell at (871, 374) on label.cell-dot[for="dot11"]
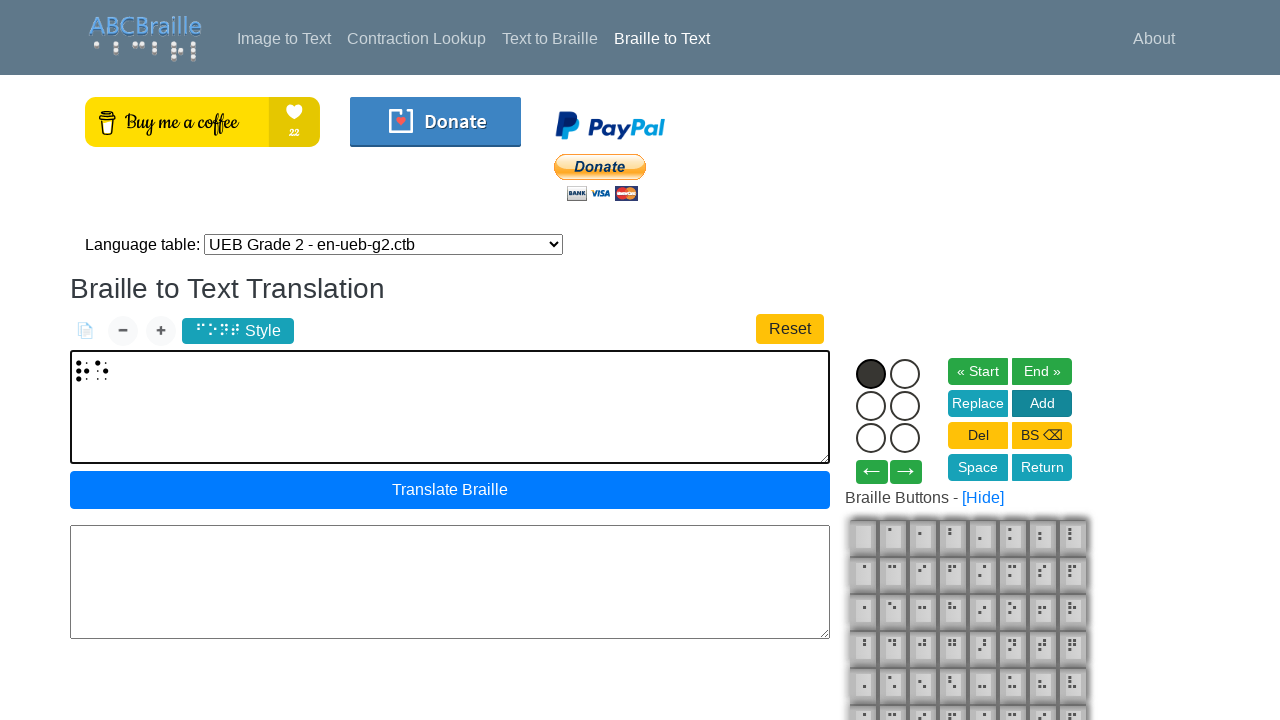

Clicked dot 2 in braille cell at (871, 406) on label.cell-dot[for="dot12"]
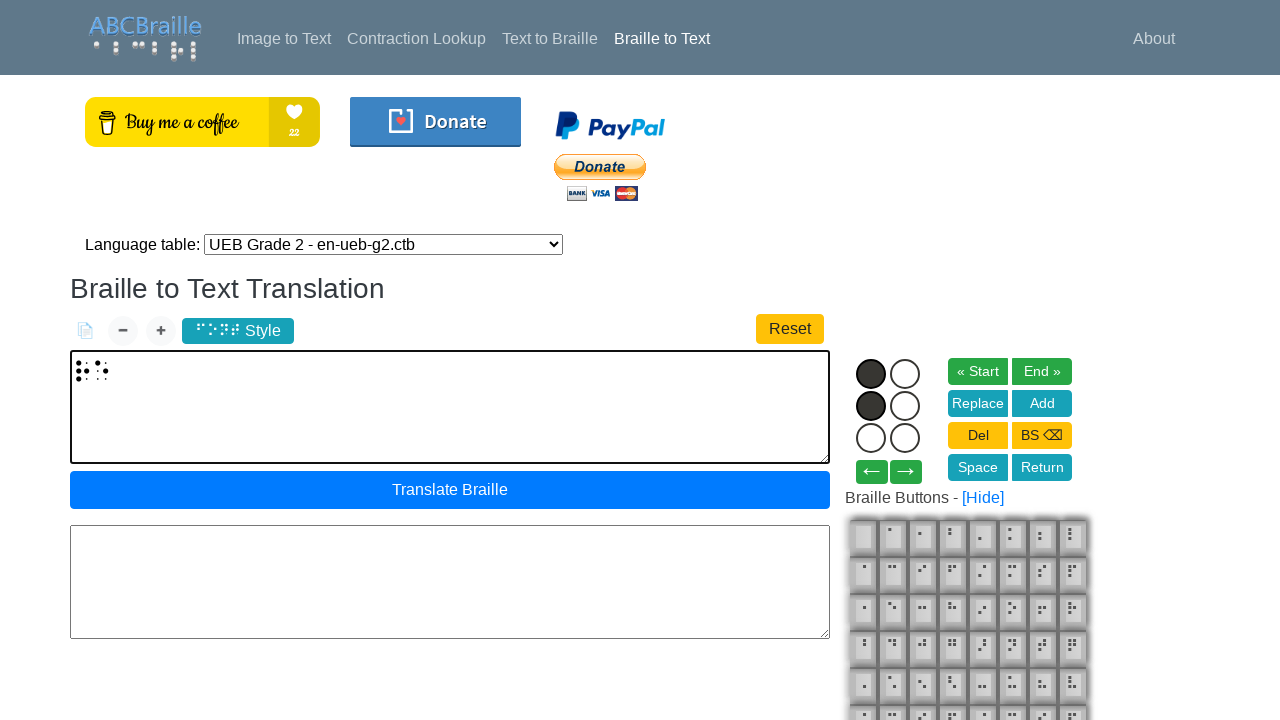

Added braille cell 3 with dots [1, 2] at (1042, 403) on #btn_add
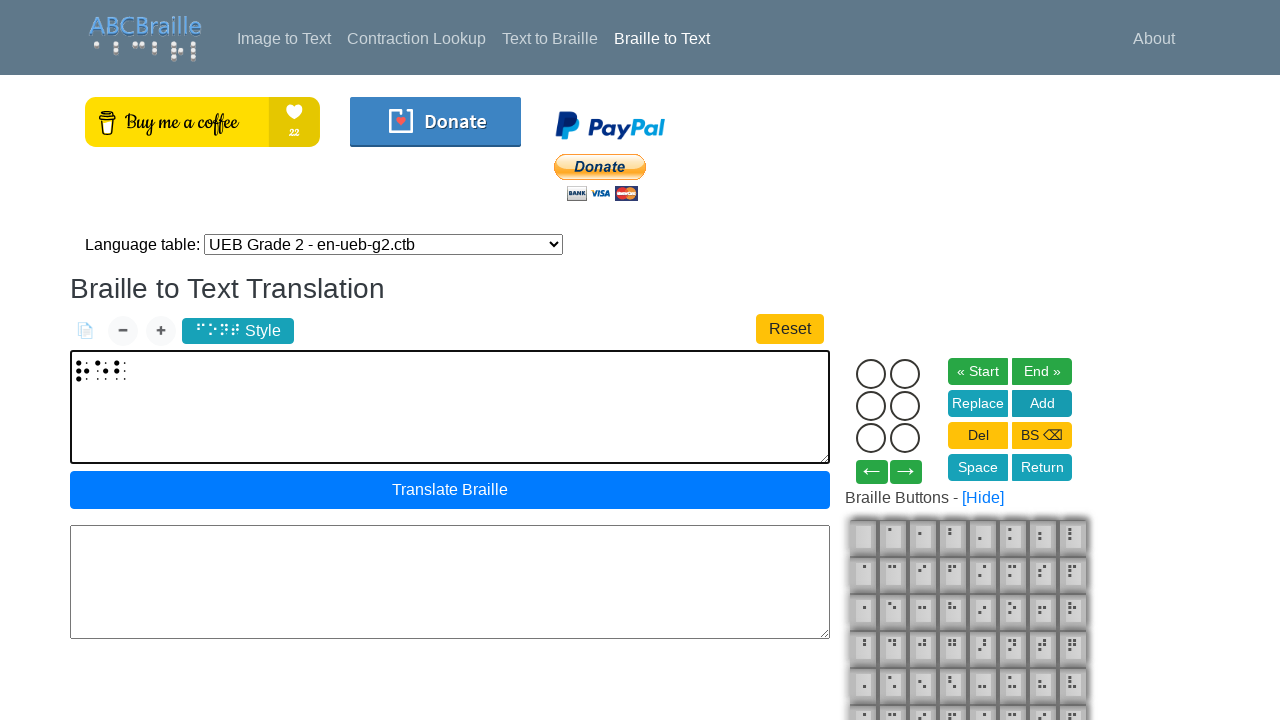

Clicked dot 1 in braille cell at (871, 374) on label.cell-dot[for="dot11"]
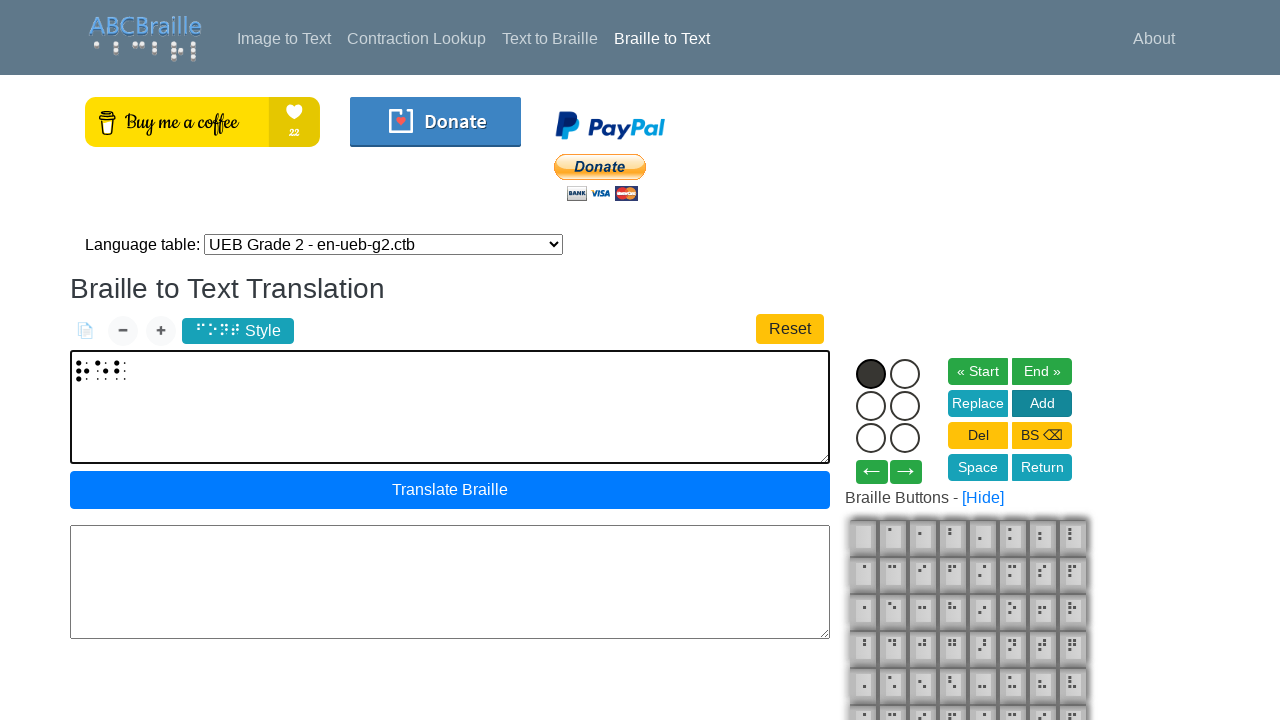

Clicked dot 5 in braille cell at (905, 406) on label.cell-dot[for="dot15"]
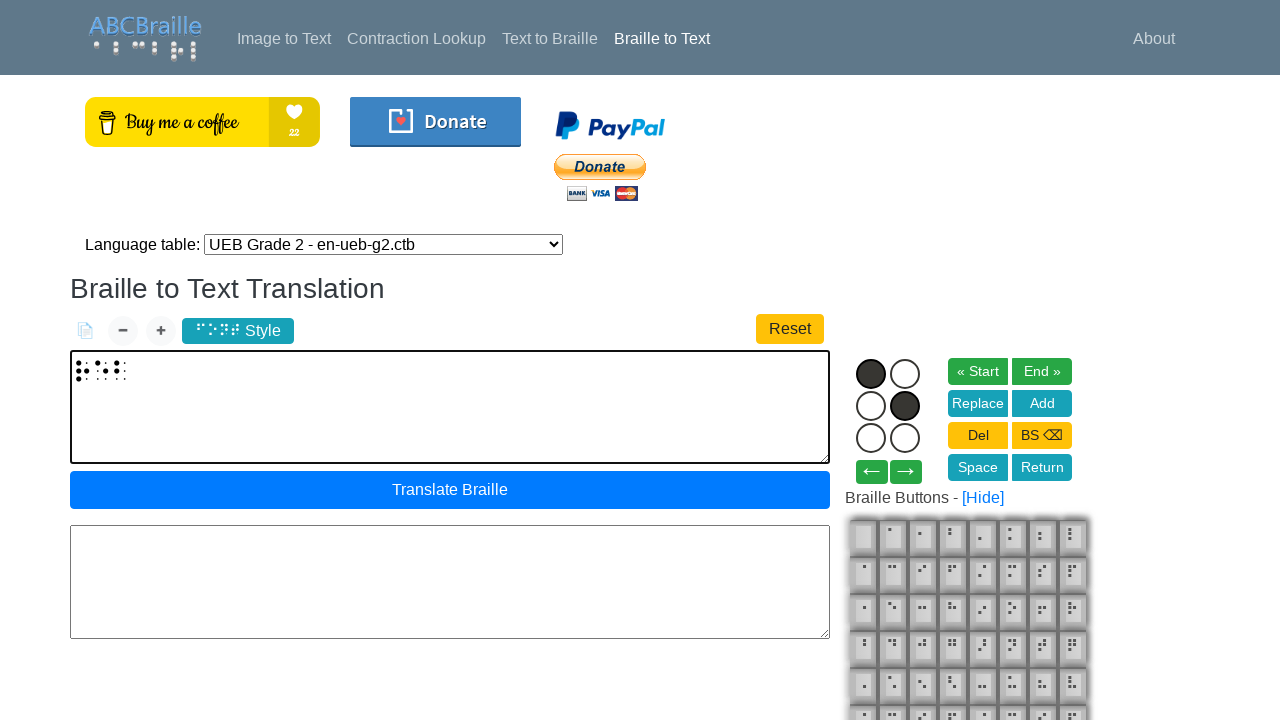

Added braille cell 2 with dots [1, 5] at (1042, 403) on #btn_add
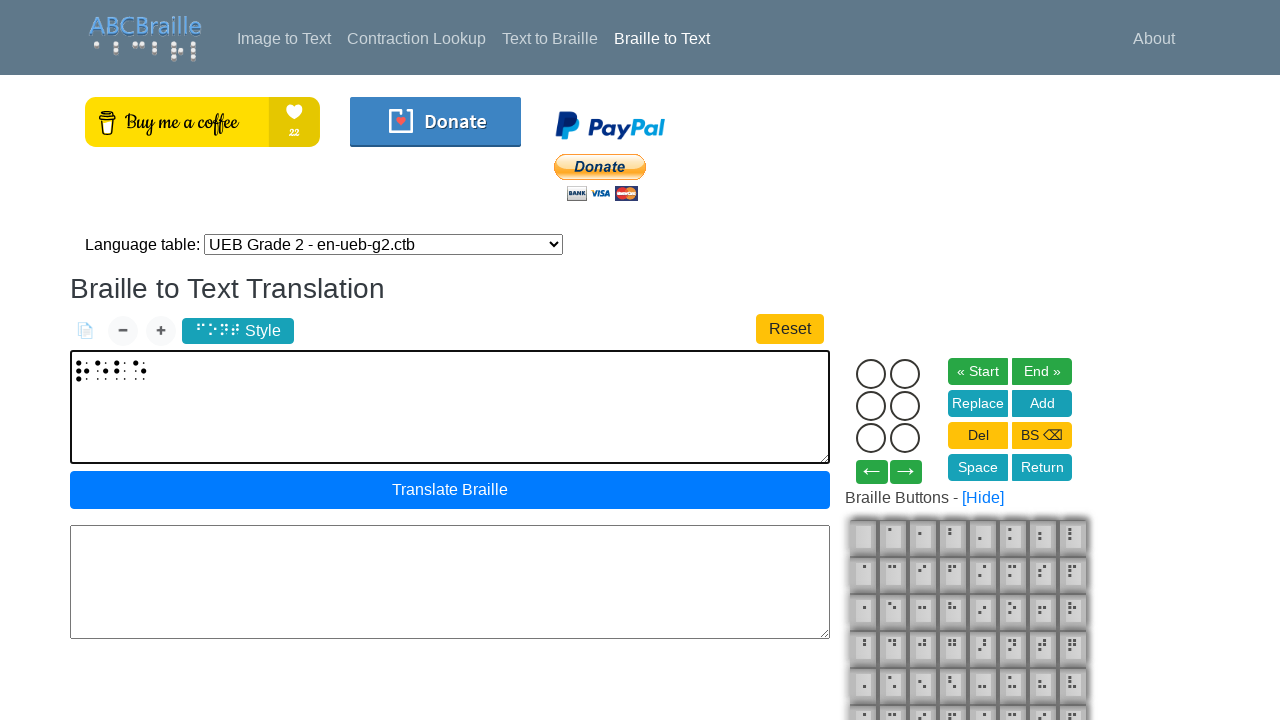

Clicked dot 1 in braille cell at (871, 374) on label.cell-dot[for="dot11"]
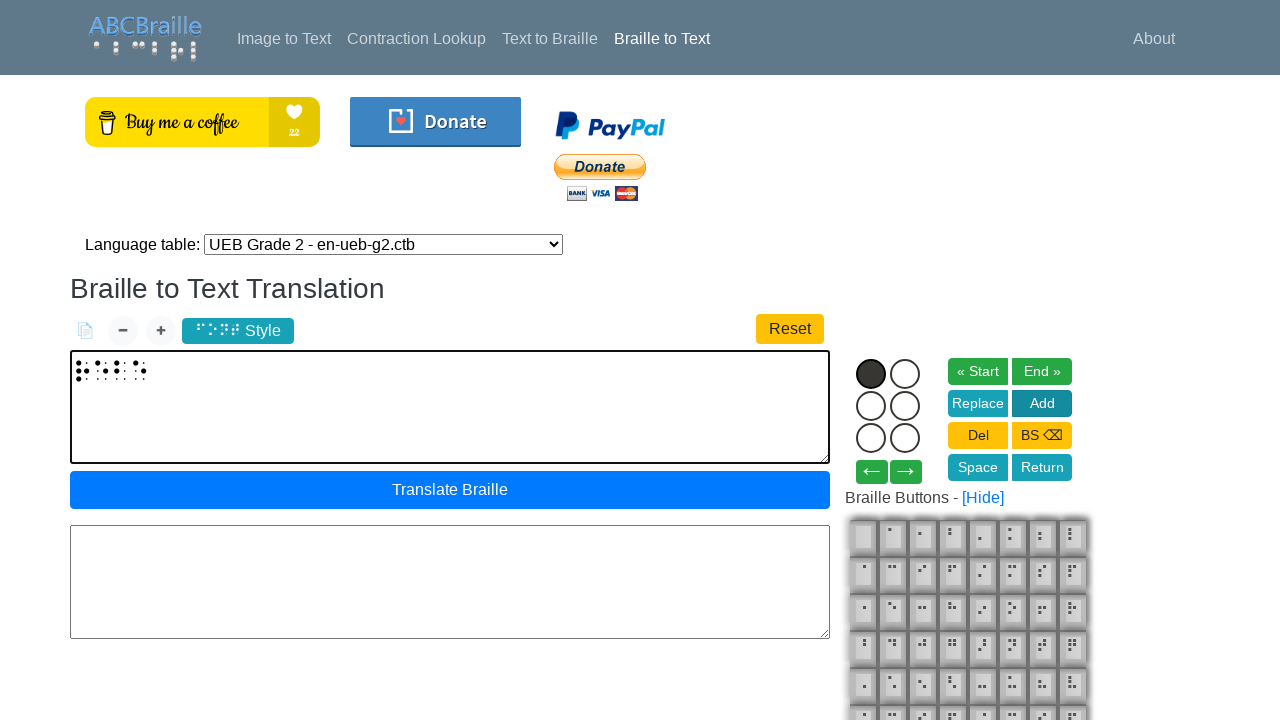

Clicked dot 2 in braille cell at (871, 406) on label.cell-dot[for="dot12"]
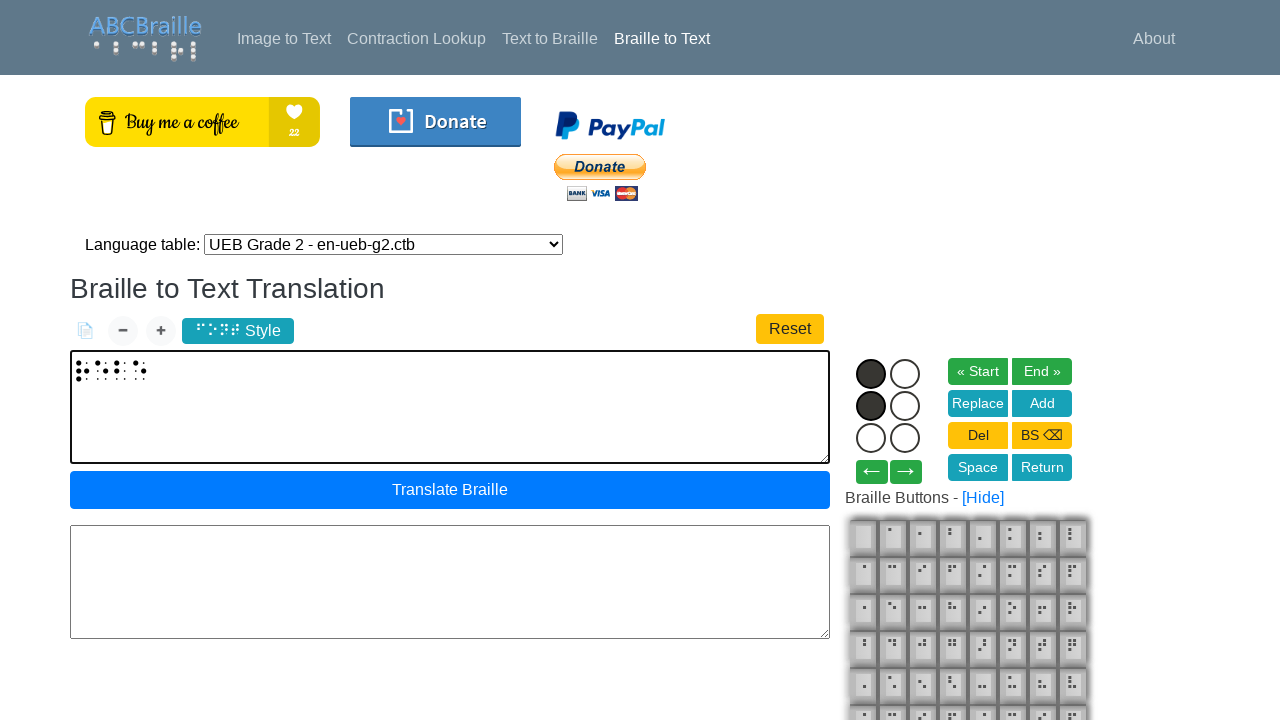

Clicked dot 3 in braille cell at (871, 438) on label.cell-dot[for="dot13"]
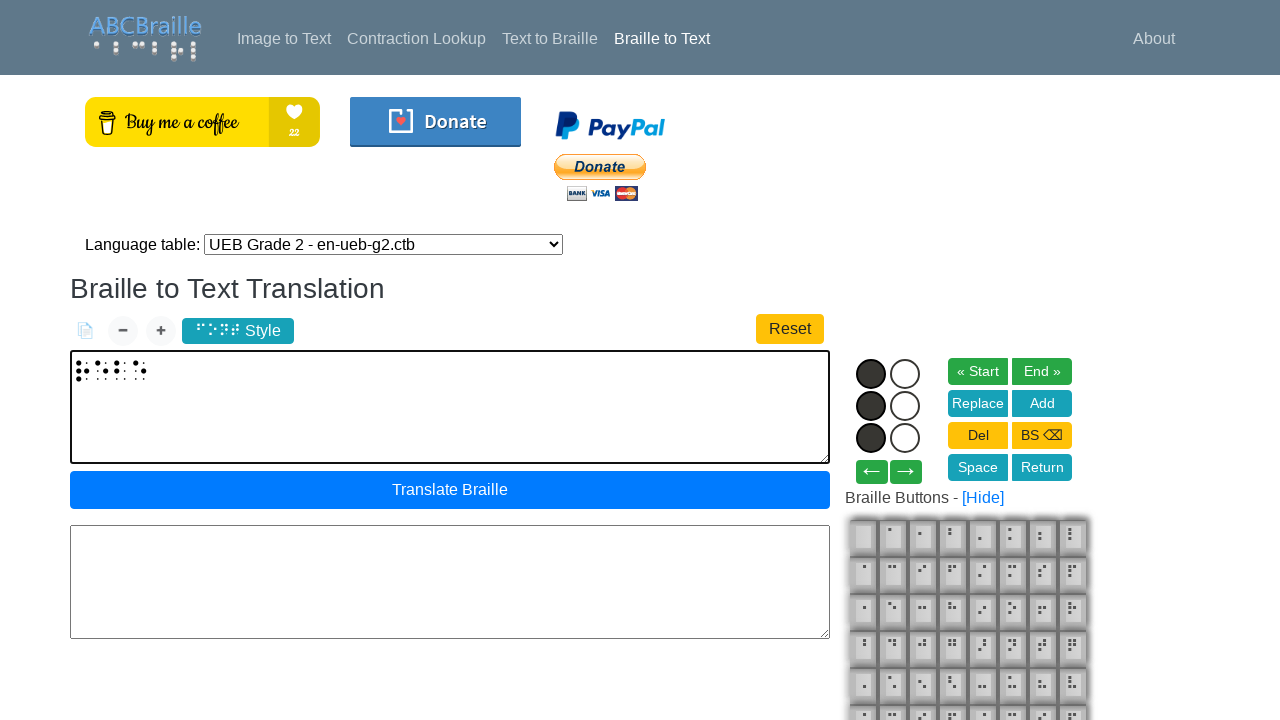

Added braille cell 5 with dots [1, 2, 3] at (1042, 403) on #btn_add
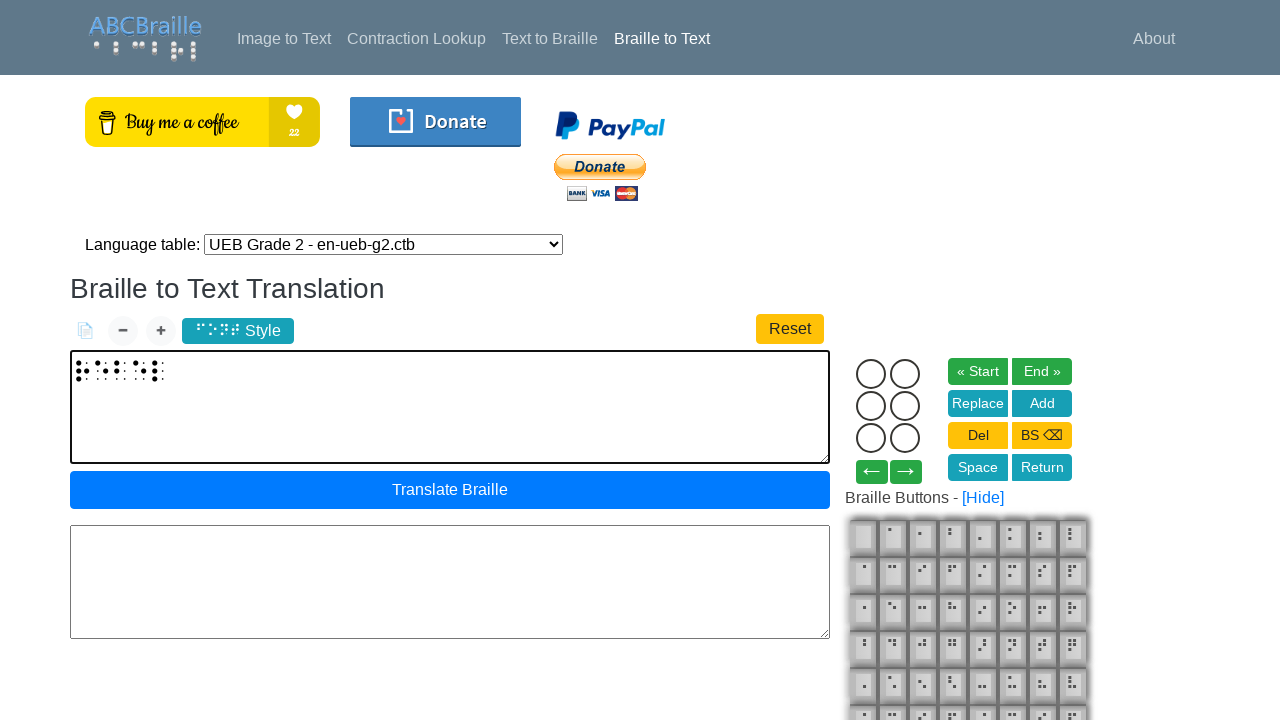

Clicked dot 2 in braille cell at (871, 406) on label.cell-dot[for="dot12"]
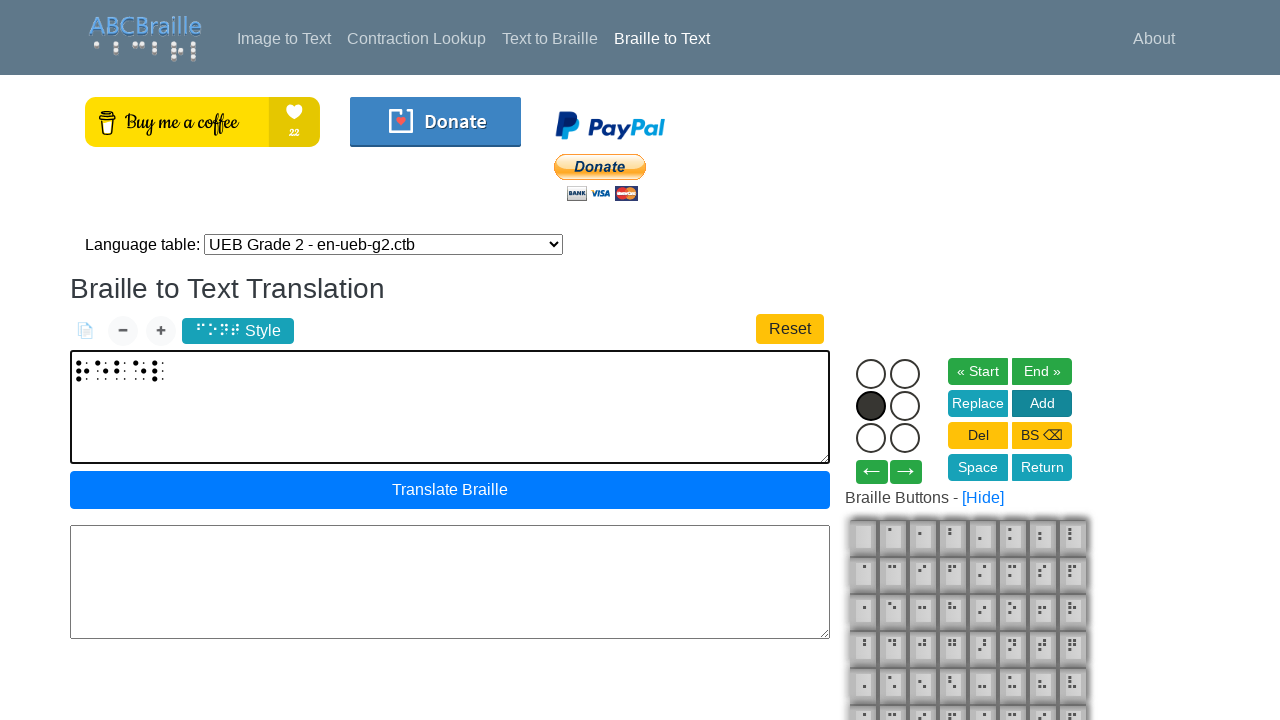

Clicked dot 4 in braille cell at (905, 374) on label.cell-dot[for="dot14"]
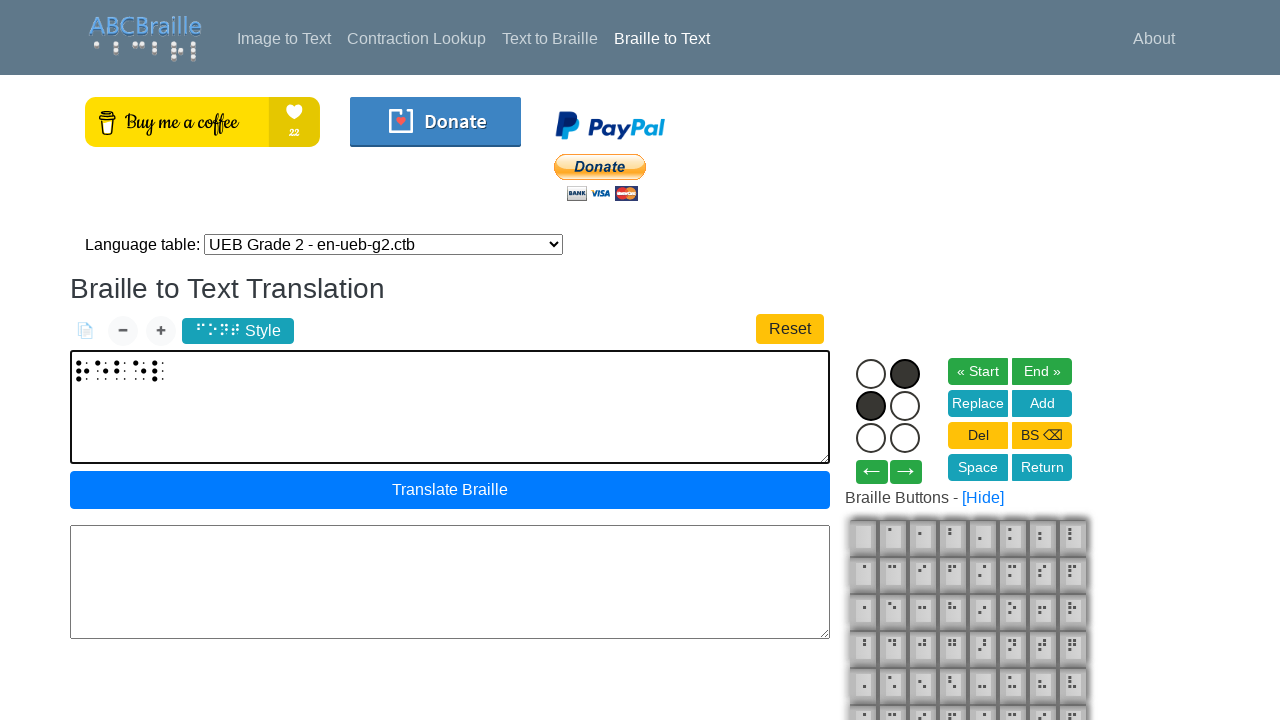

Added braille cell 6 with dots [2, 4] at (1042, 403) on #btn_add
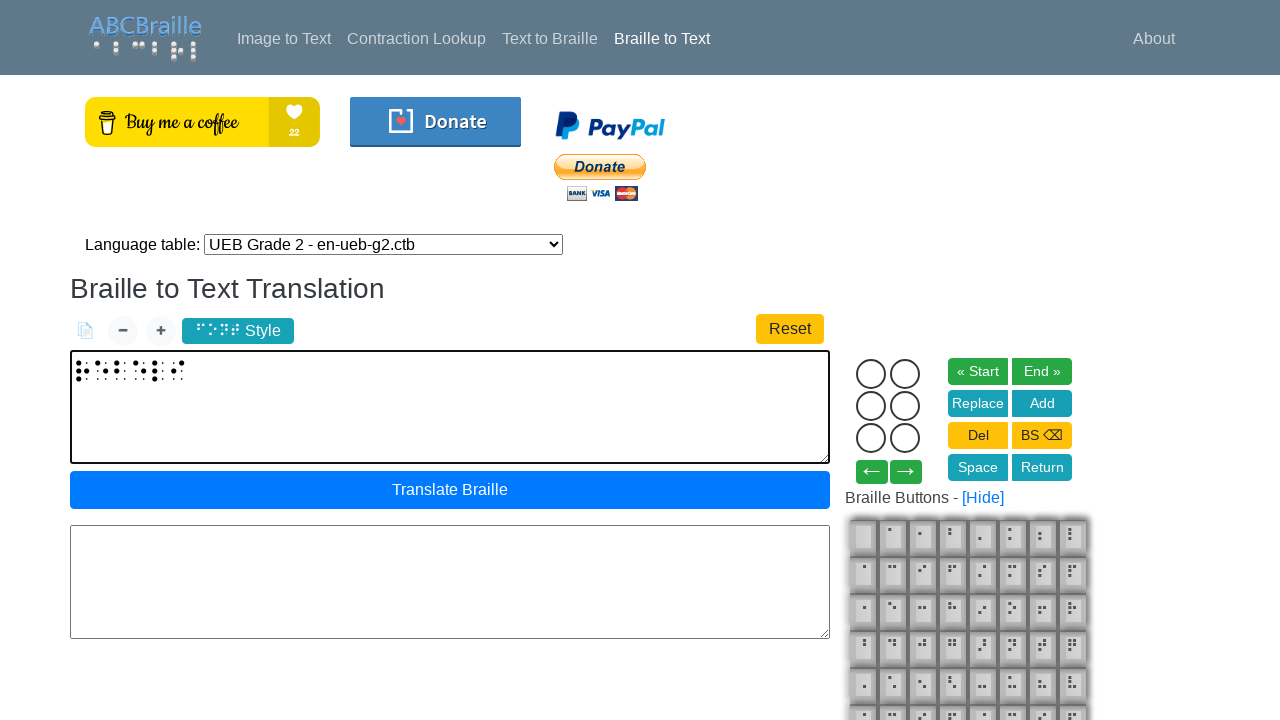

Clicked dot 1 in braille cell at (871, 374) on label.cell-dot[for="dot11"]
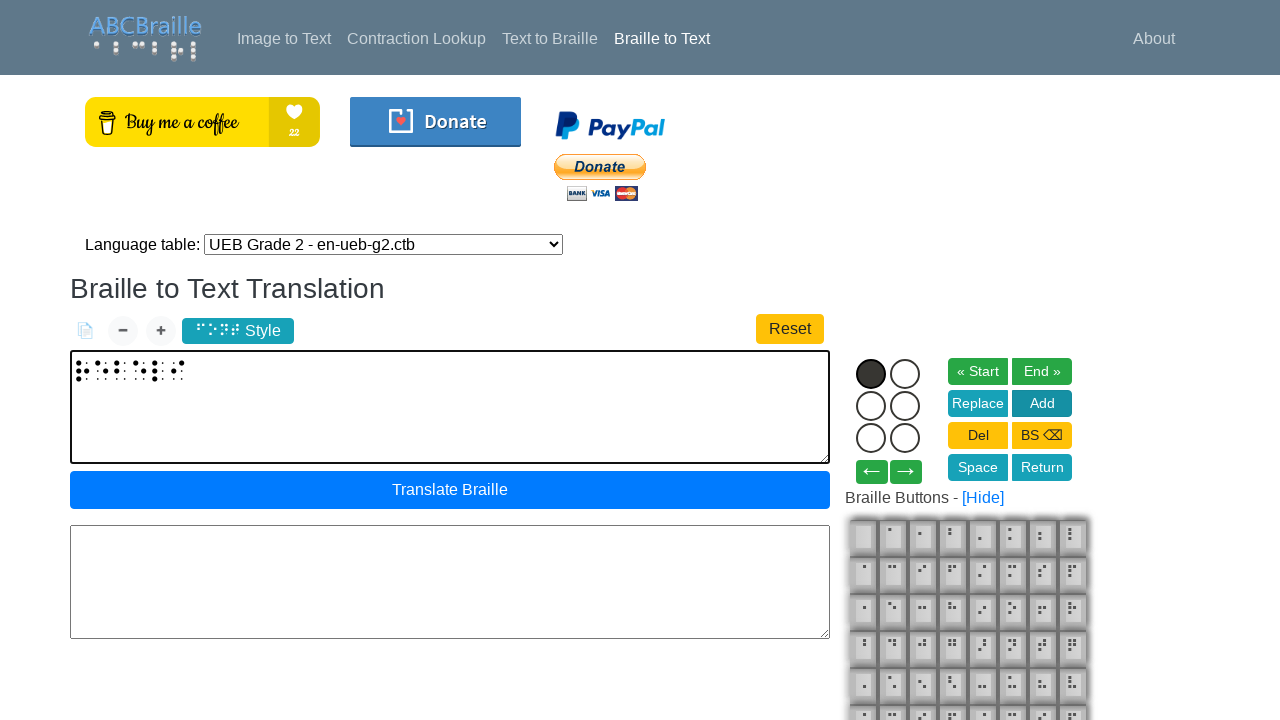

Clicked dot 2 in braille cell at (871, 406) on label.cell-dot[for="dot12"]
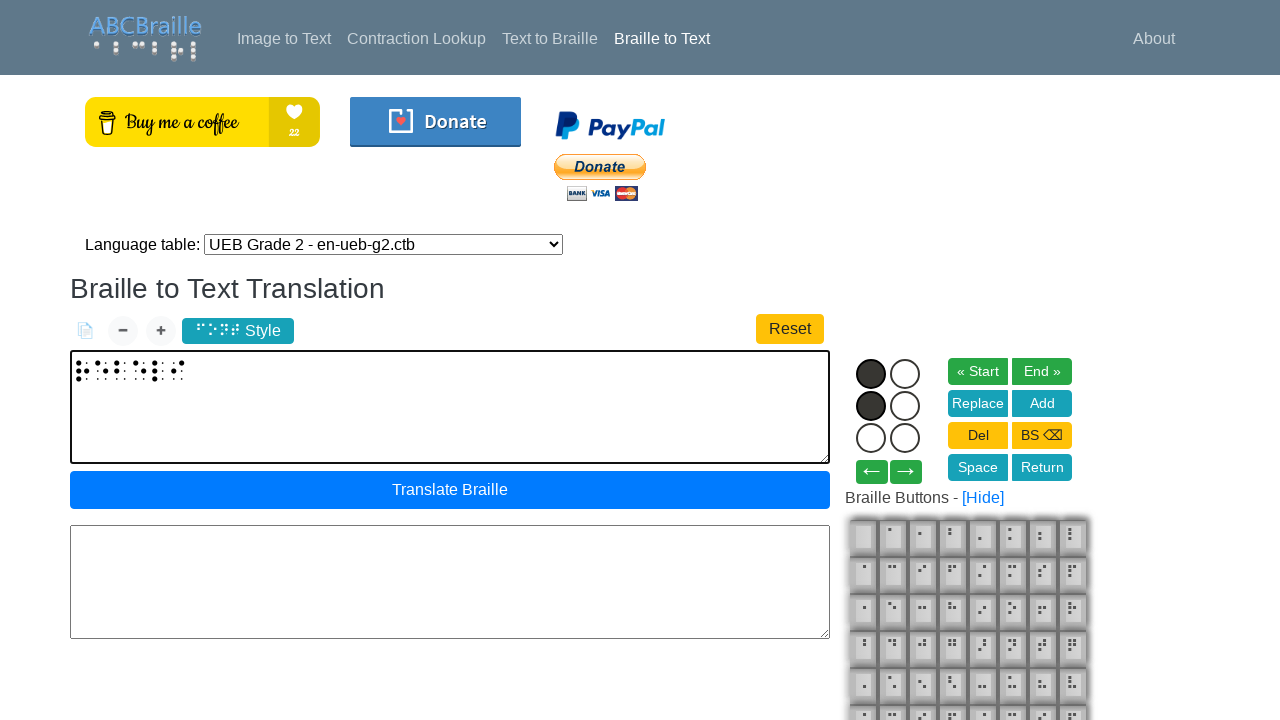

Clicked dot 4 in braille cell at (905, 374) on label.cell-dot[for="dot14"]
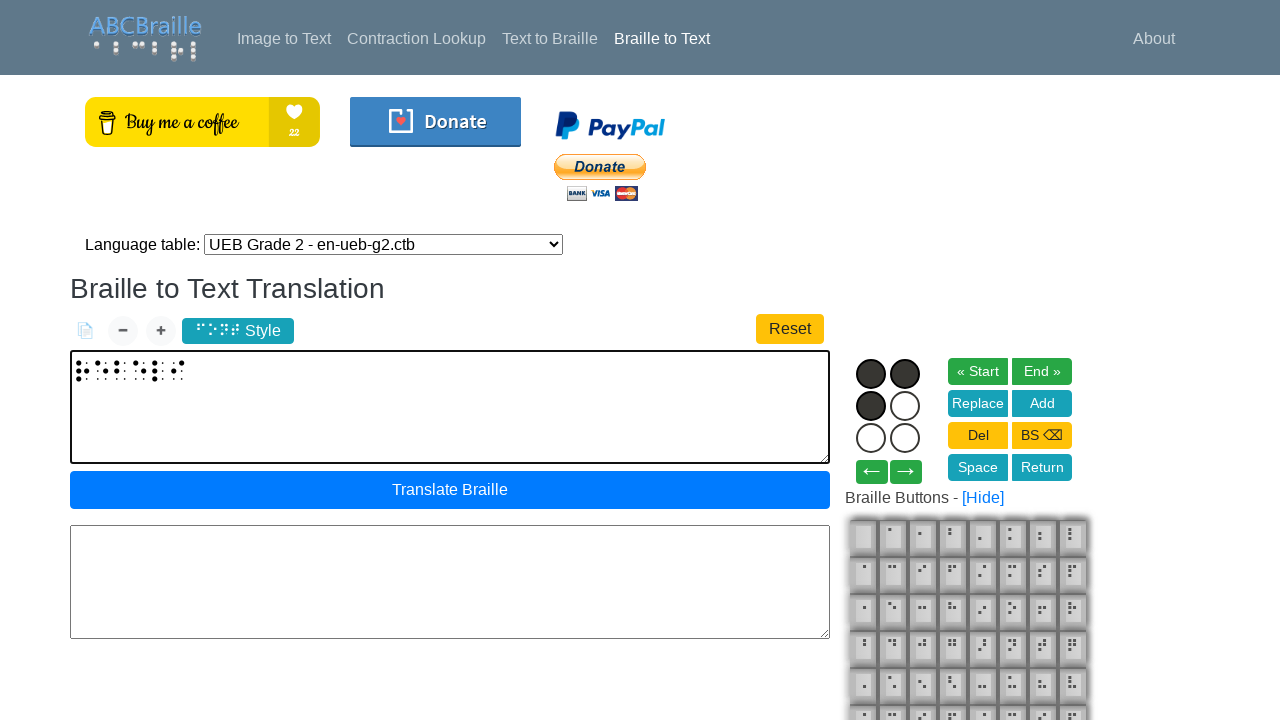

Clicked dot 5 in braille cell at (905, 406) on label.cell-dot[for="dot15"]
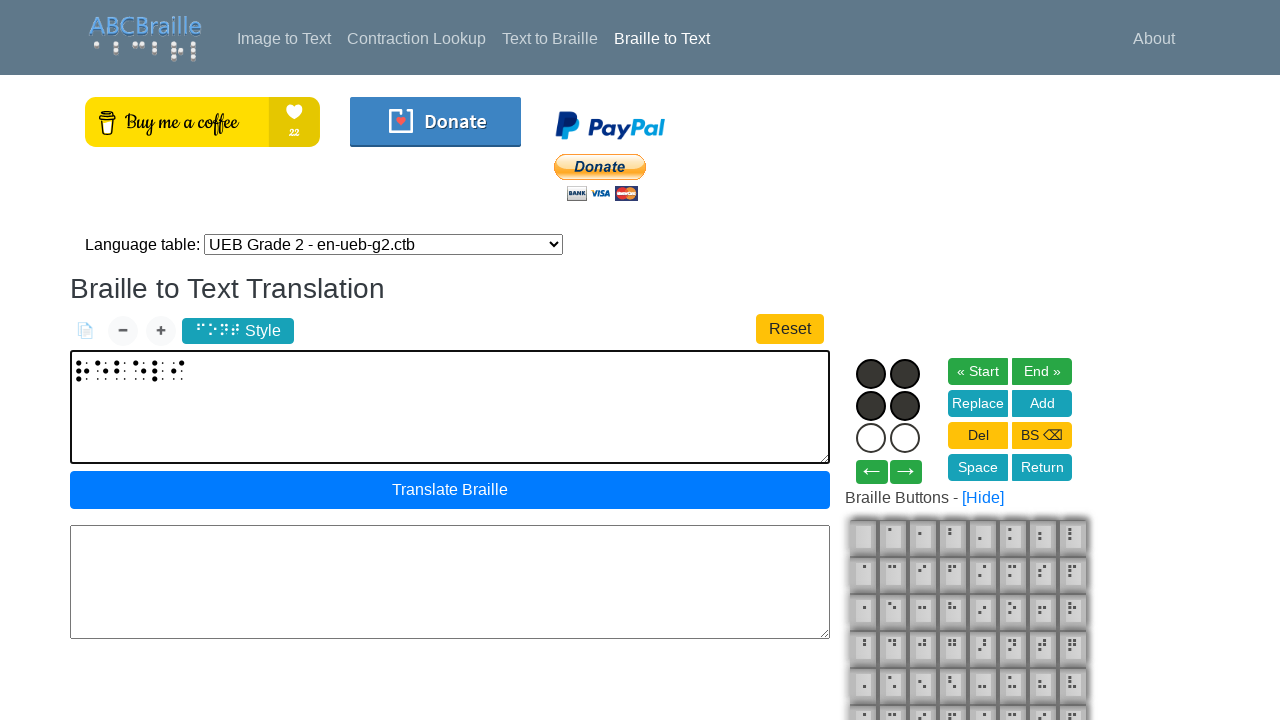

Added braille cell 7 with dots [1, 2, 4, 5] at (1042, 403) on #btn_add
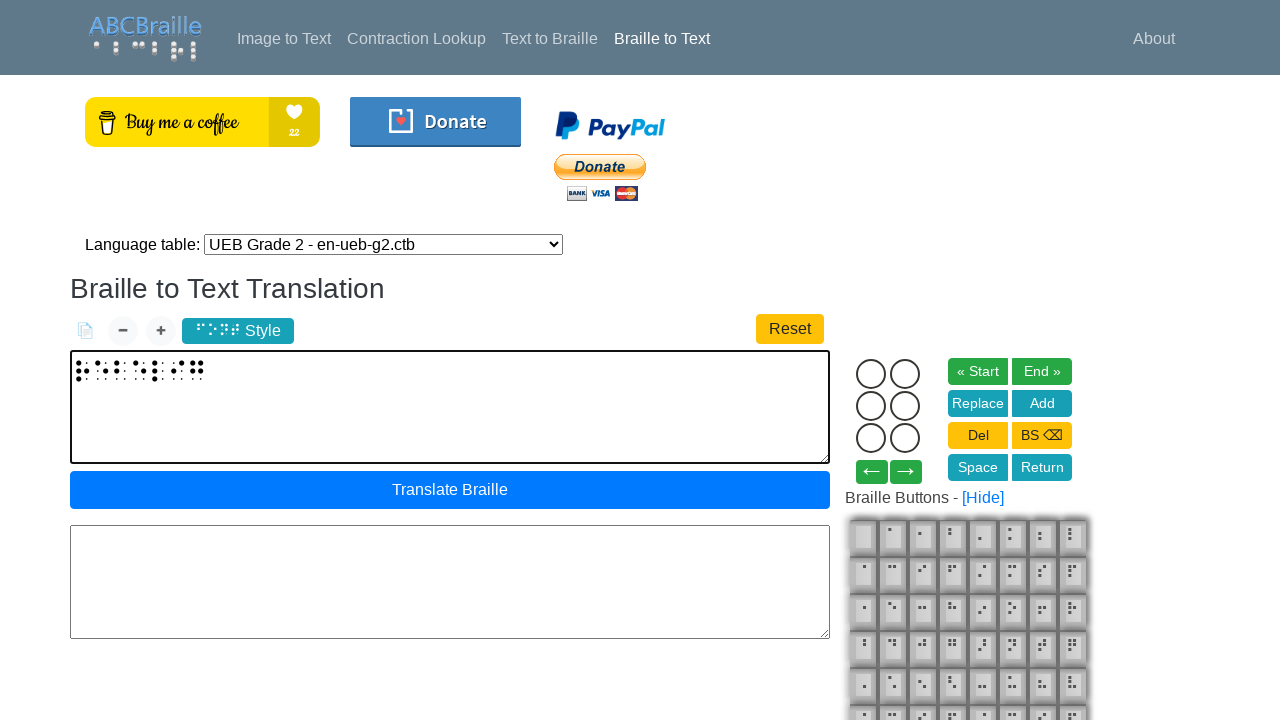

Clicked dot 1 in braille cell at (871, 374) on label.cell-dot[for="dot11"]
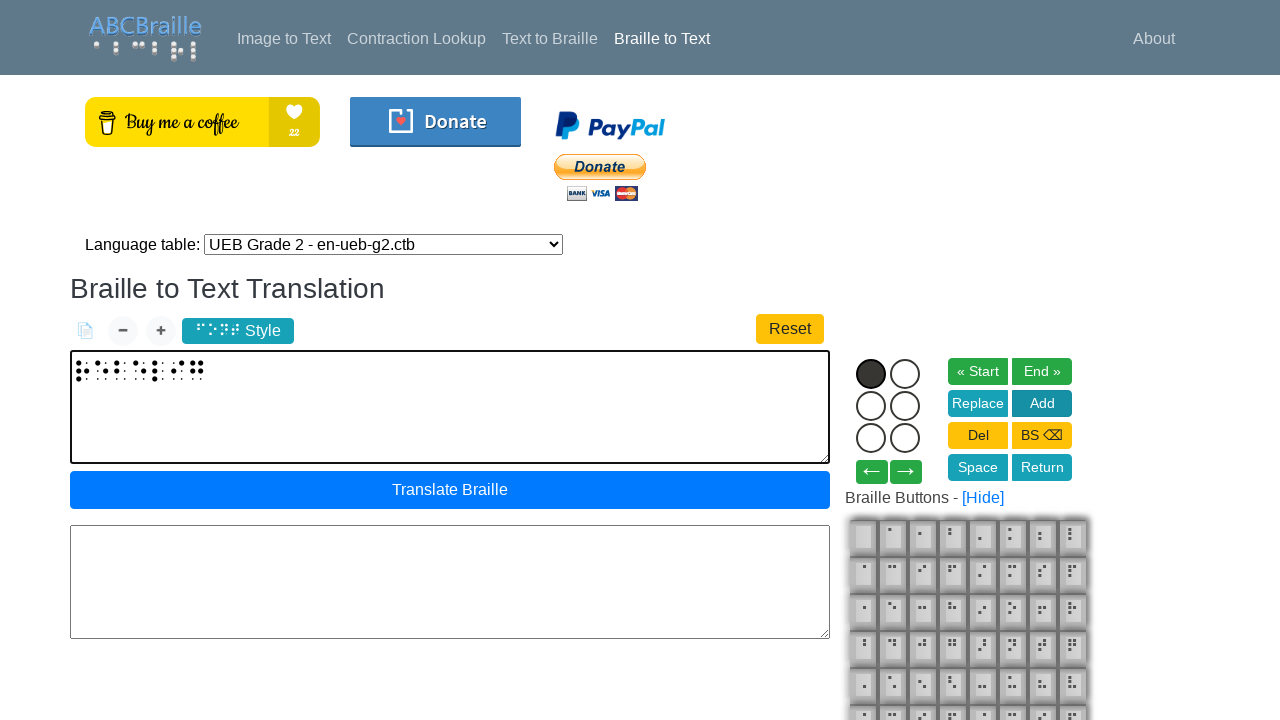

Clicked dot 2 in braille cell at (871, 406) on label.cell-dot[for="dot12"]
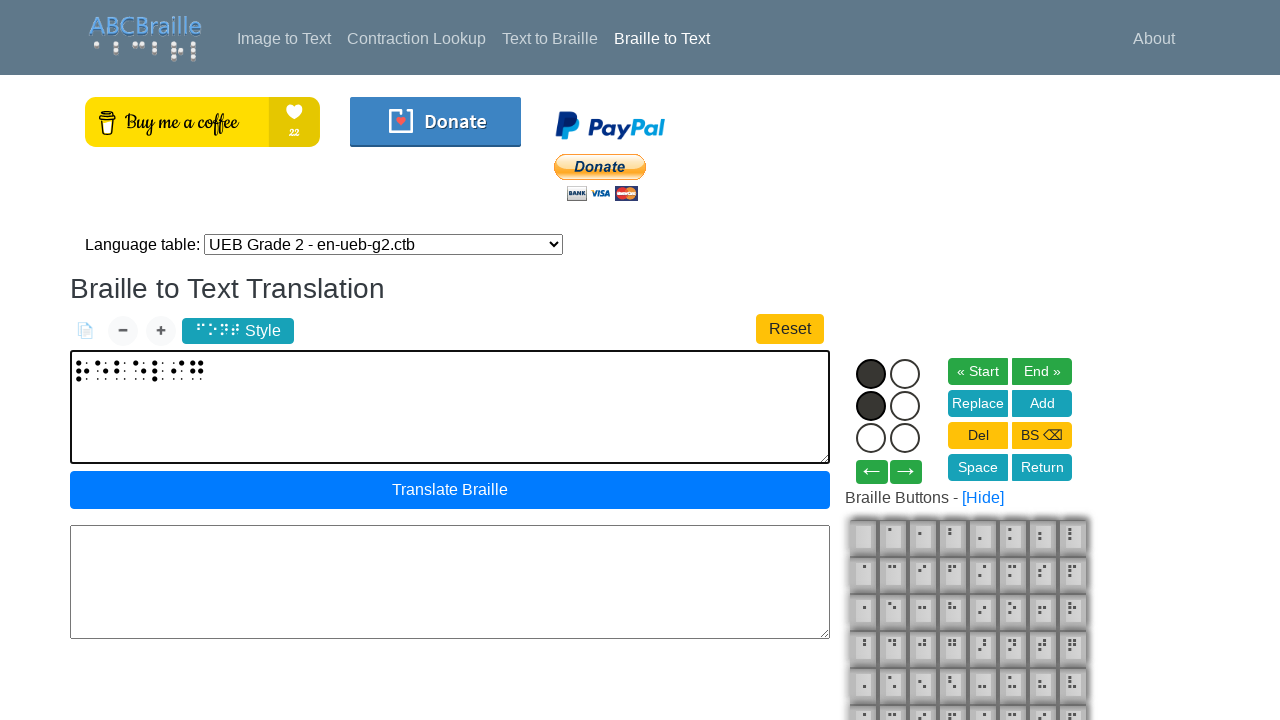

Clicked dot 5 in braille cell at (905, 406) on label.cell-dot[for="dot15"]
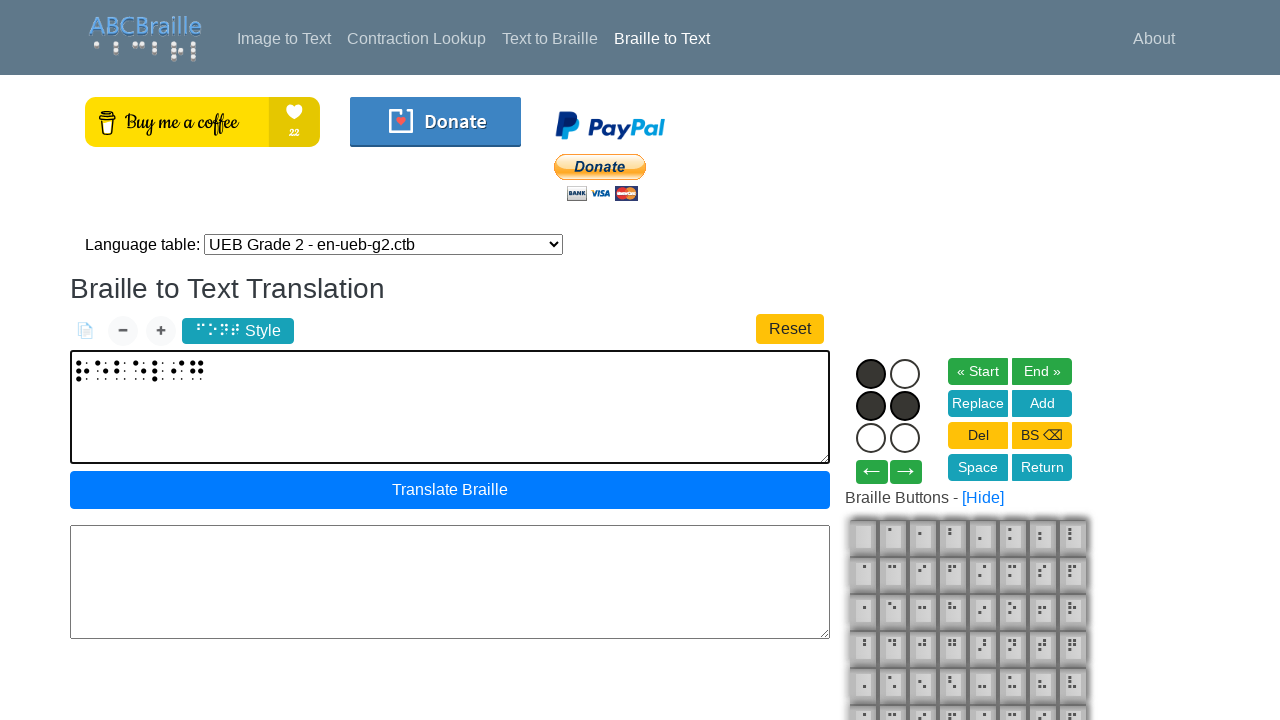

Added braille cell 8 with dots [1, 2, 5] at (1042, 403) on #btn_add
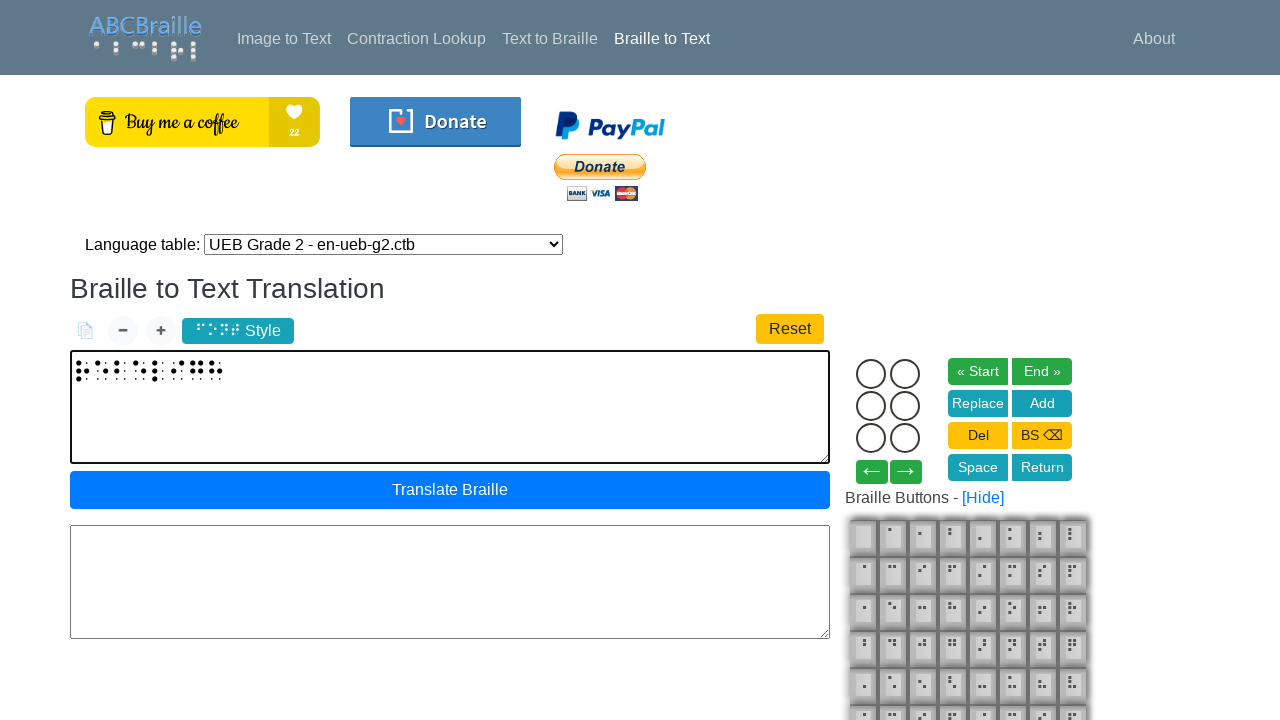

Clicked Translate Braille button at (450, 490) on #inputtextform .btn.btn-primary.btn-block
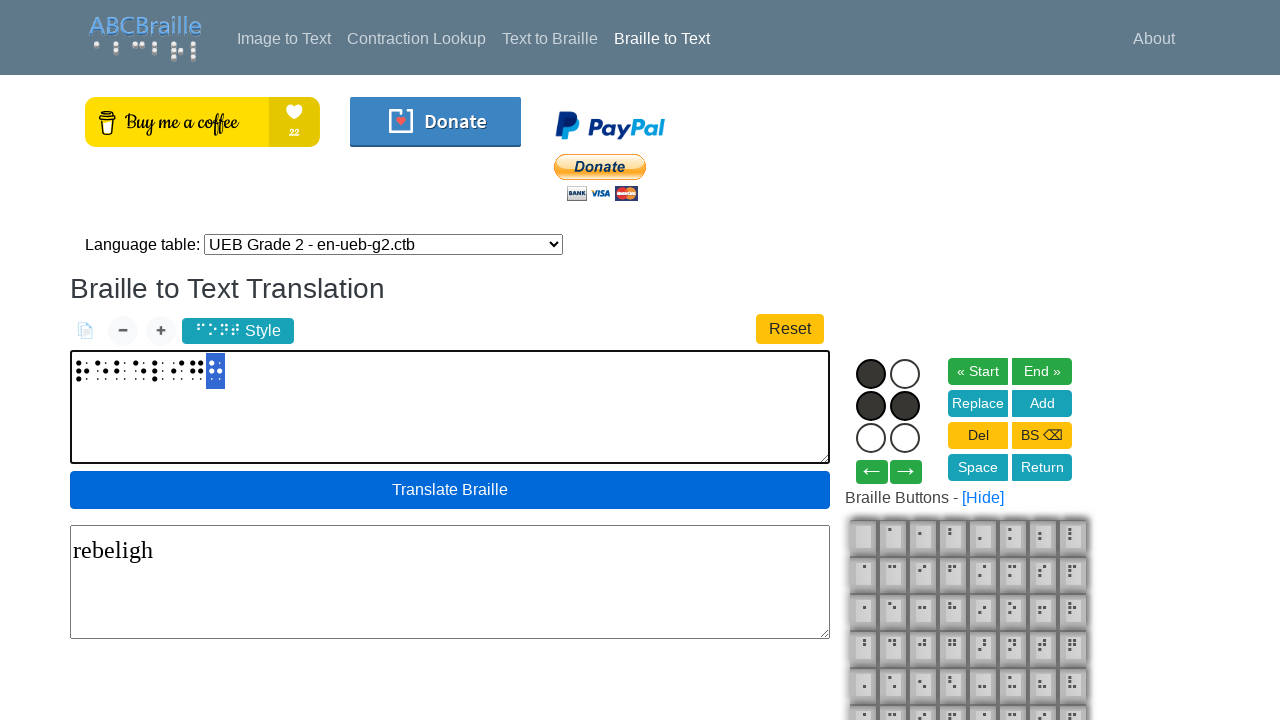

Translation output appeared on page
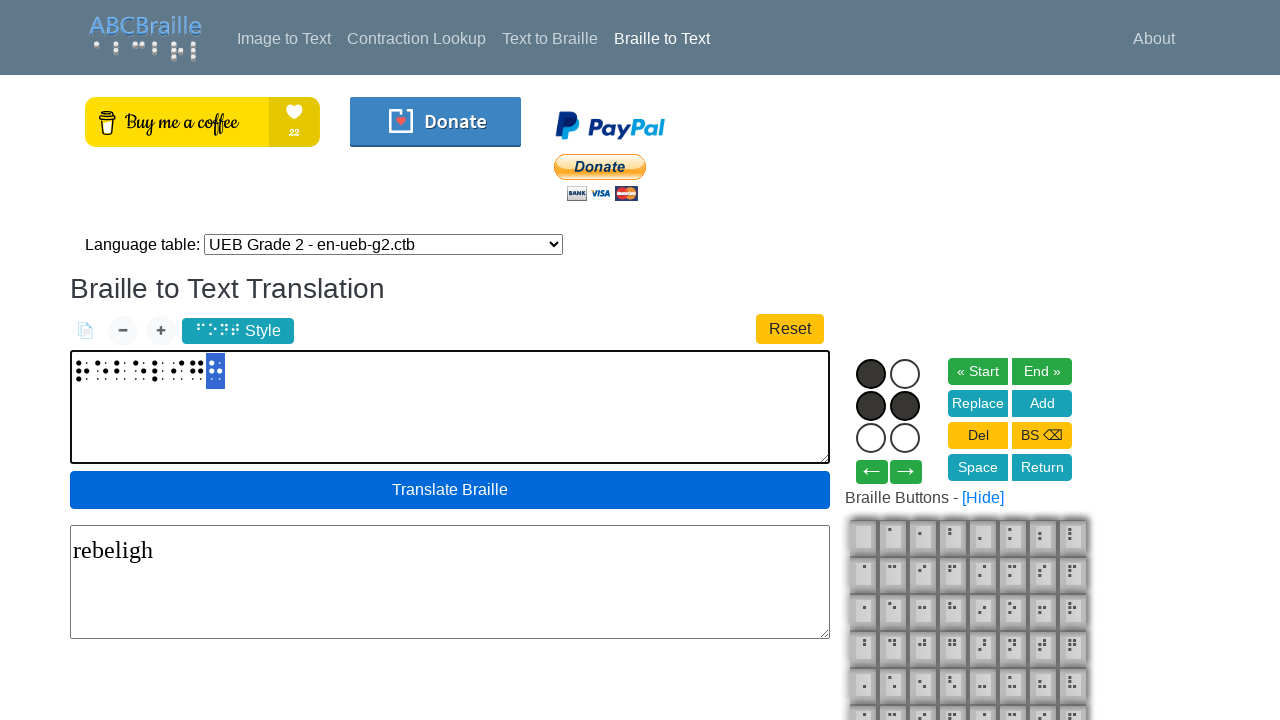

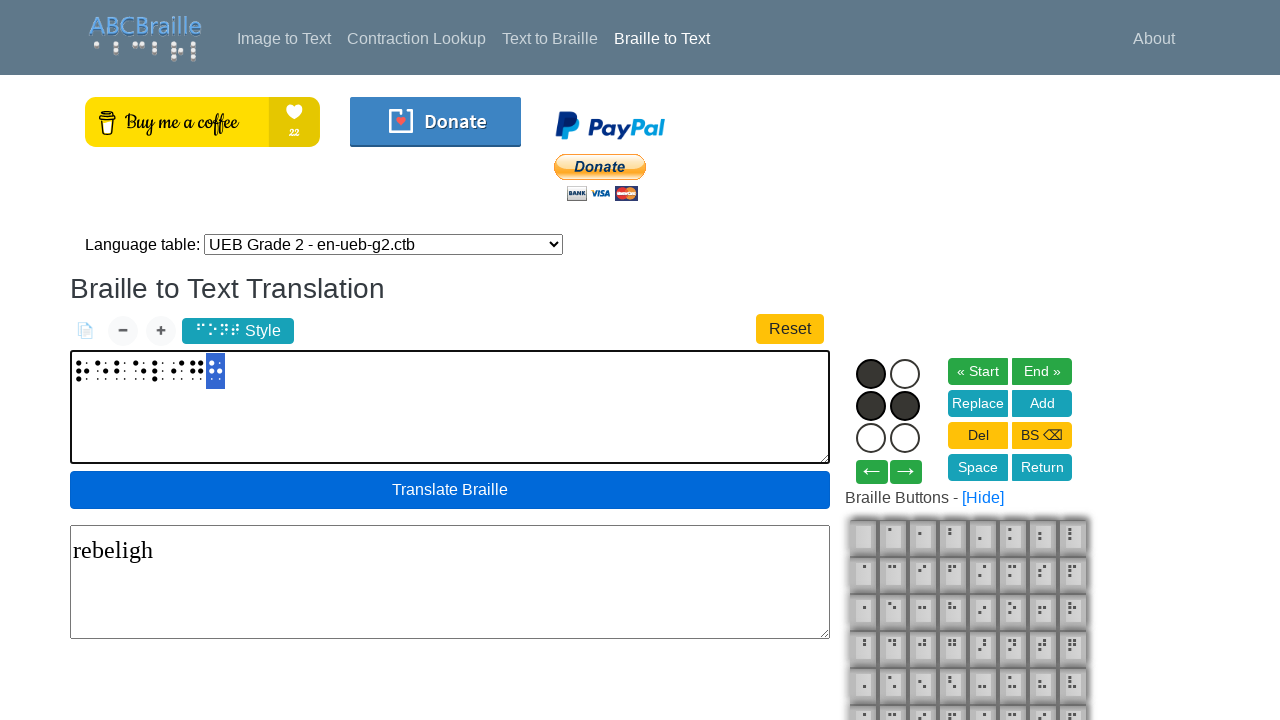